Navigates to a login practice page. This is a minimal test that only performs navigation.

Starting URL: https://rahulshettyacademy.com/loginpagePractise/

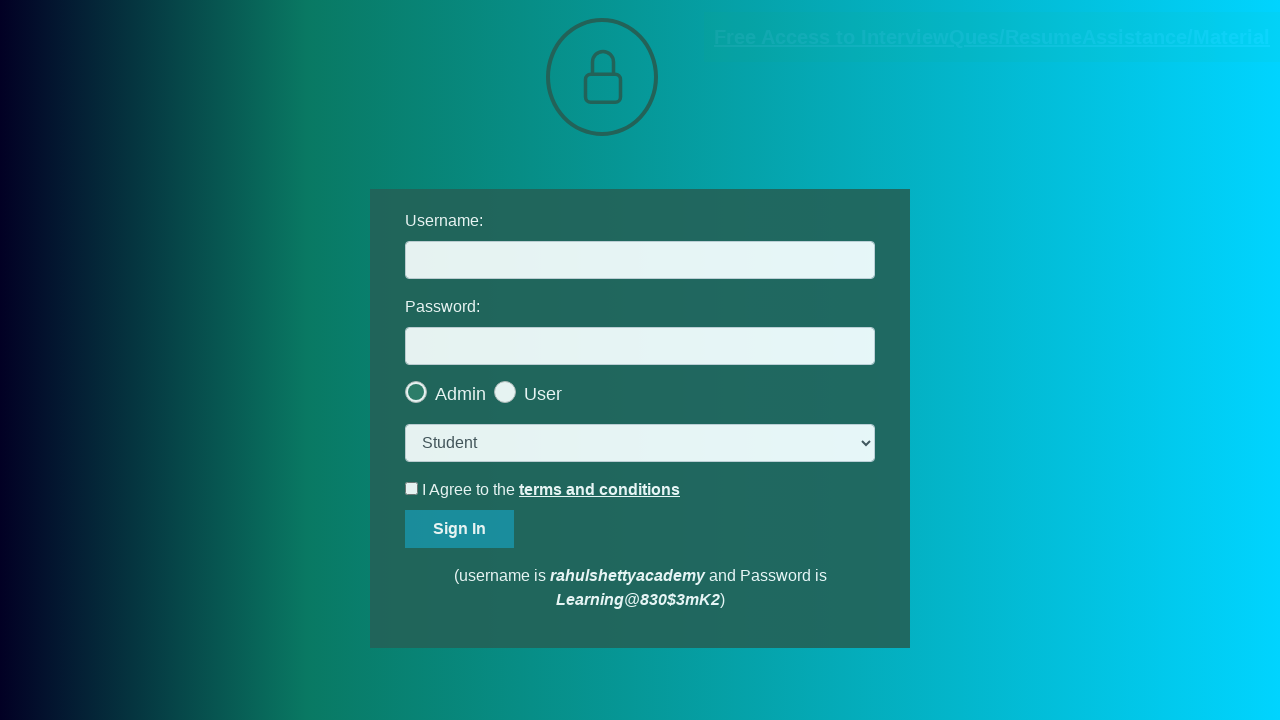

Page DOM content loaded
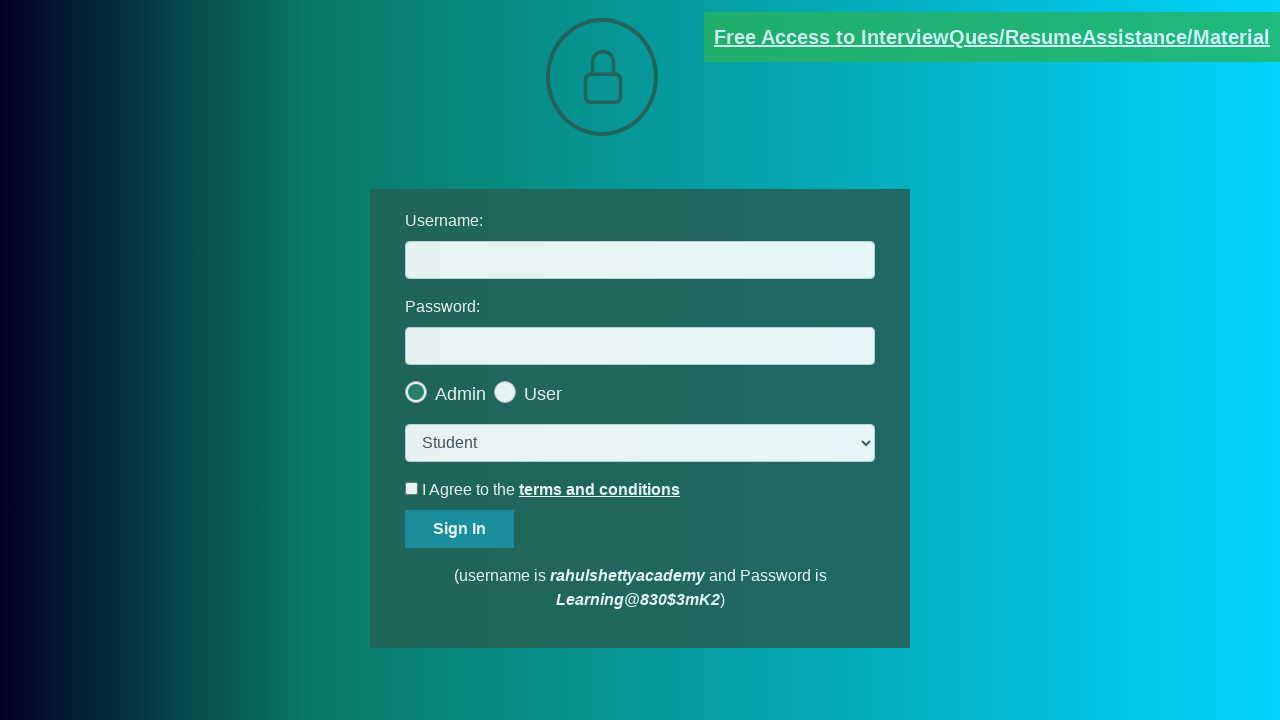

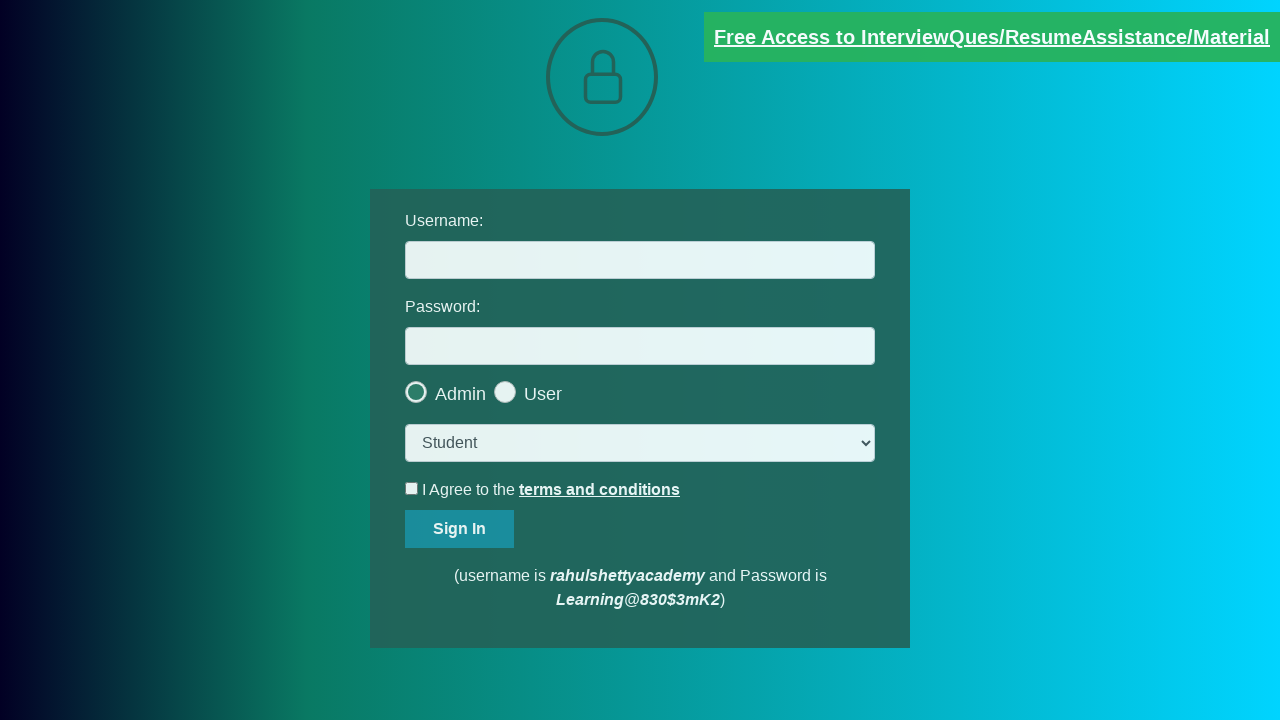